Verifies that clicking the "Make Appointment" button navigates to the login page by checking URL change

Starting URL: https://katalon-demo-cura.herokuapp.com/

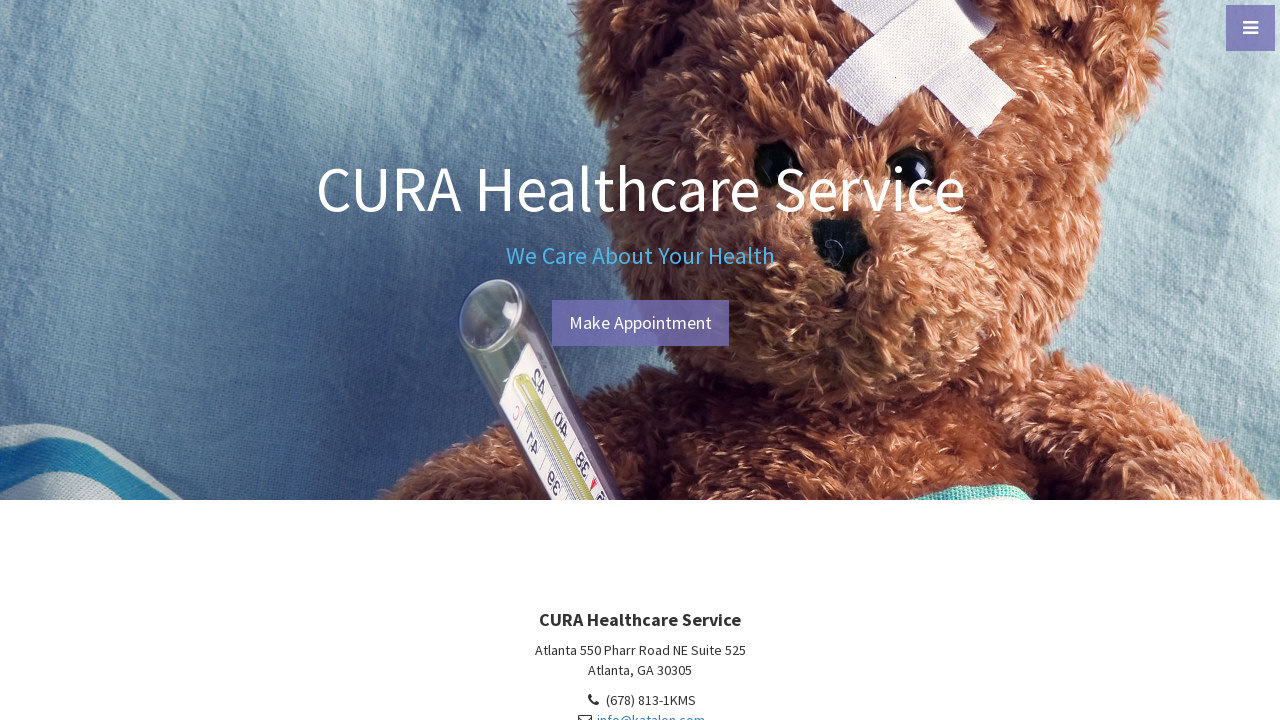

Clicked the 'Make Appointment' button at (640, 323) on #btn-make-appointment
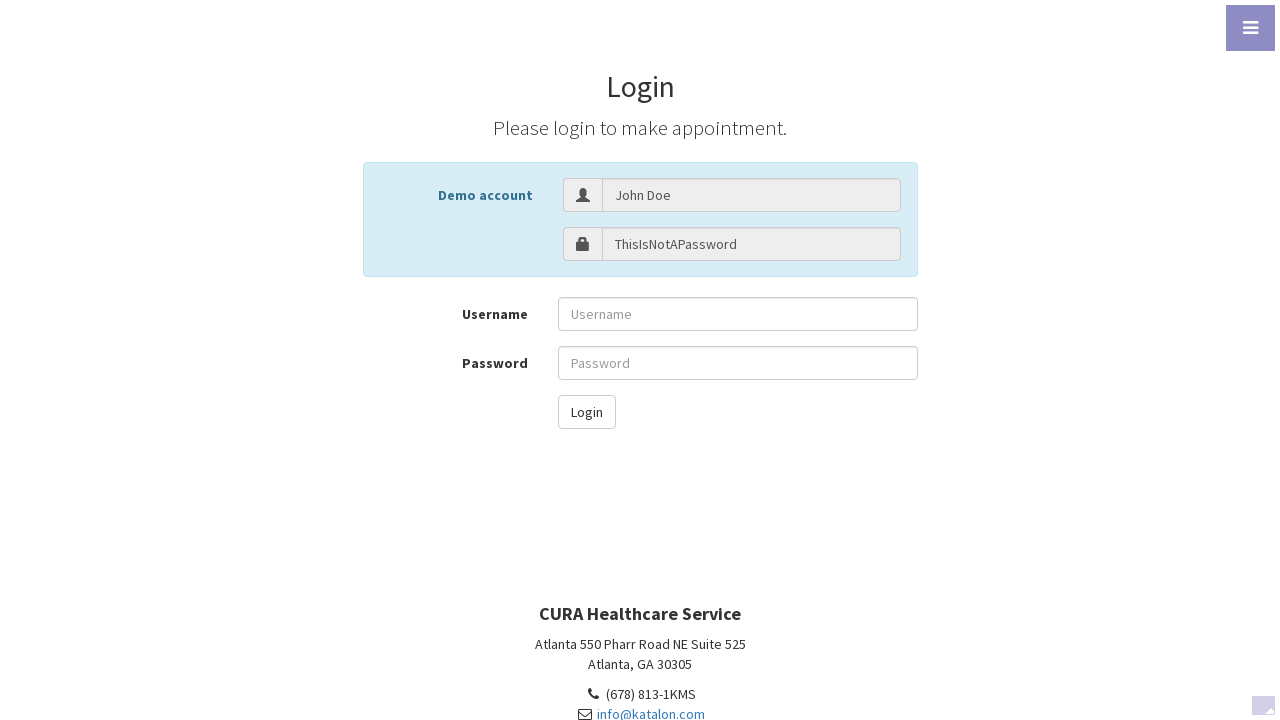

Verified URL changed to login page
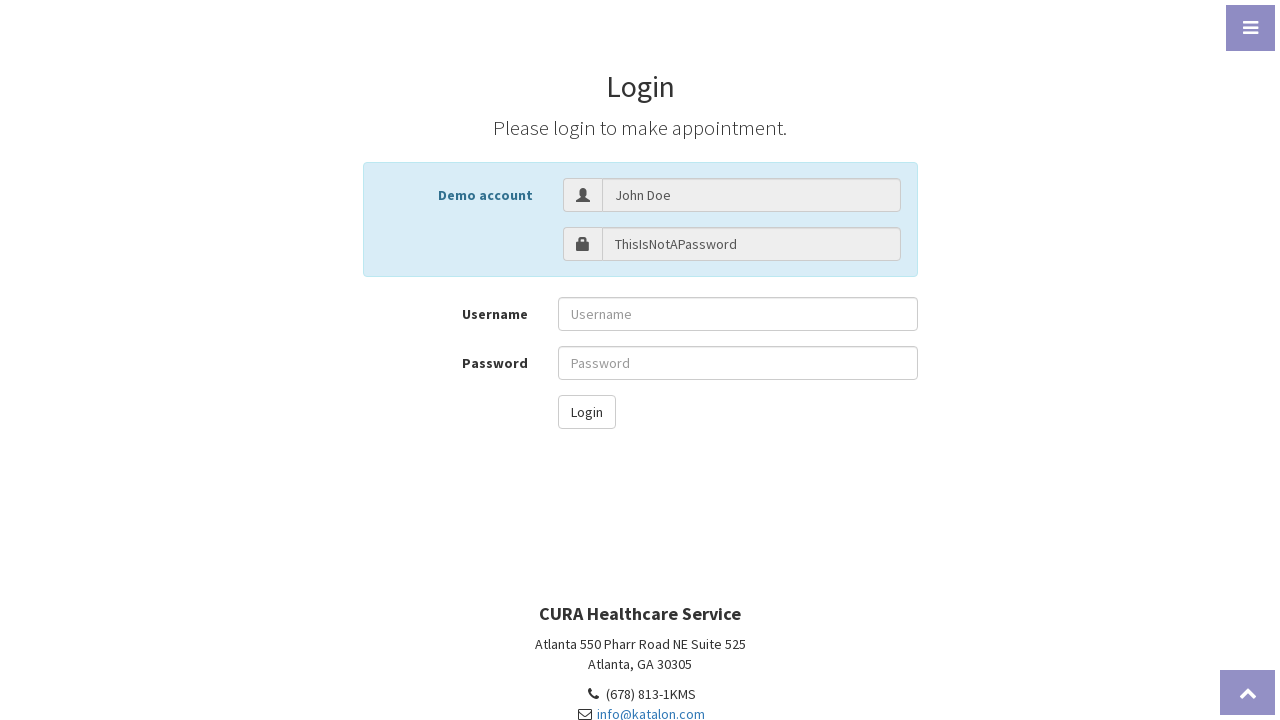

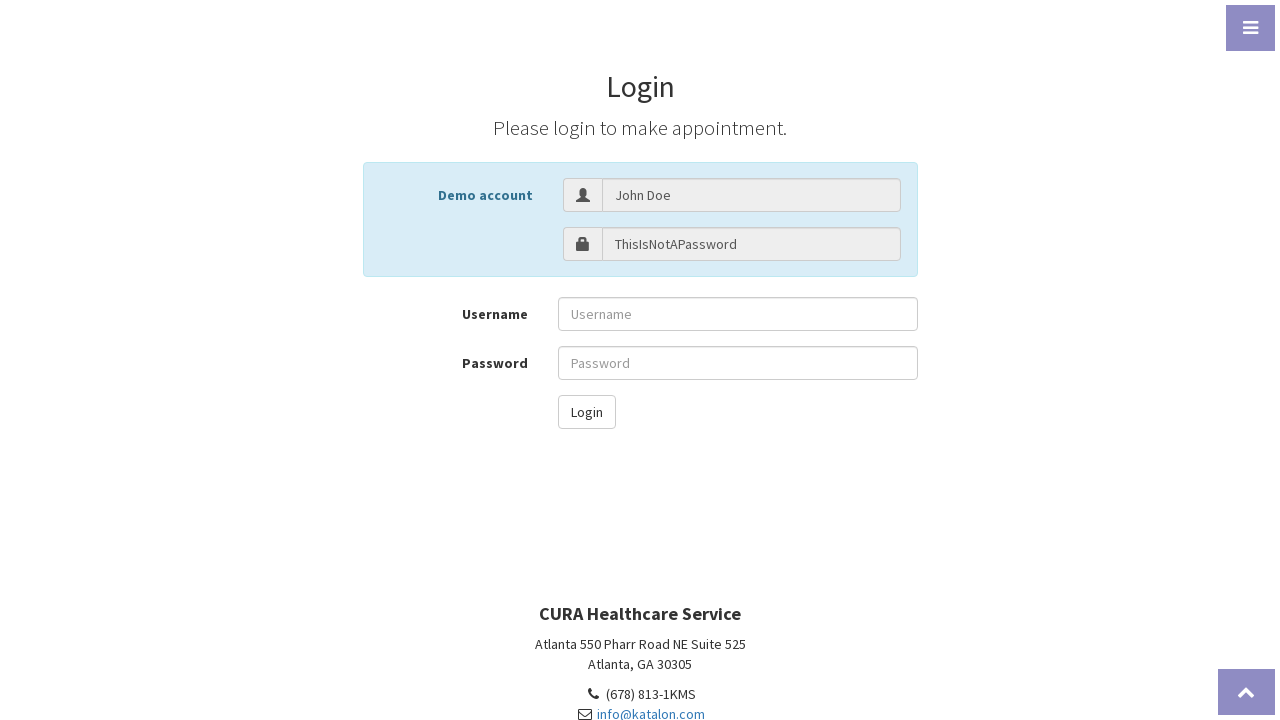